Tests triangle calculator with all different sides (2, 4, 5) to verify it identifies a scalene triangle

Starting URL: https://testpages.eviltester.com/styled/apps/triangle/triangle001.html

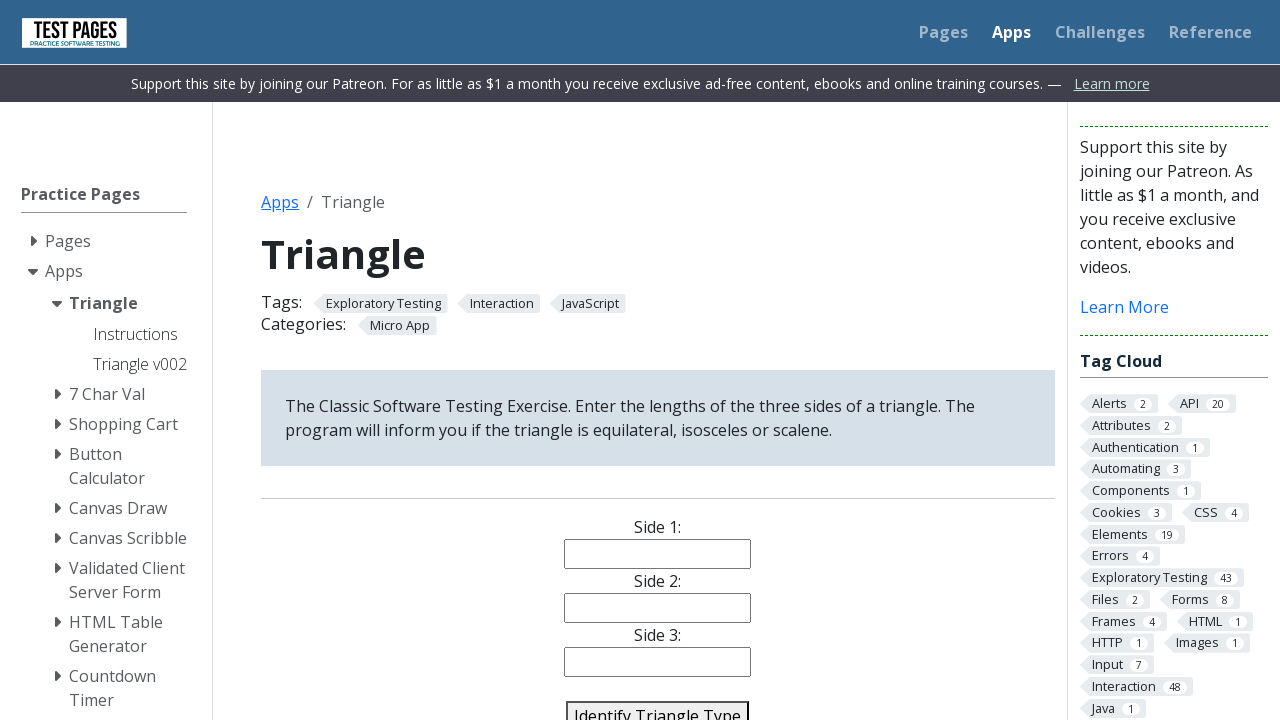

Navigated to triangle calculator application
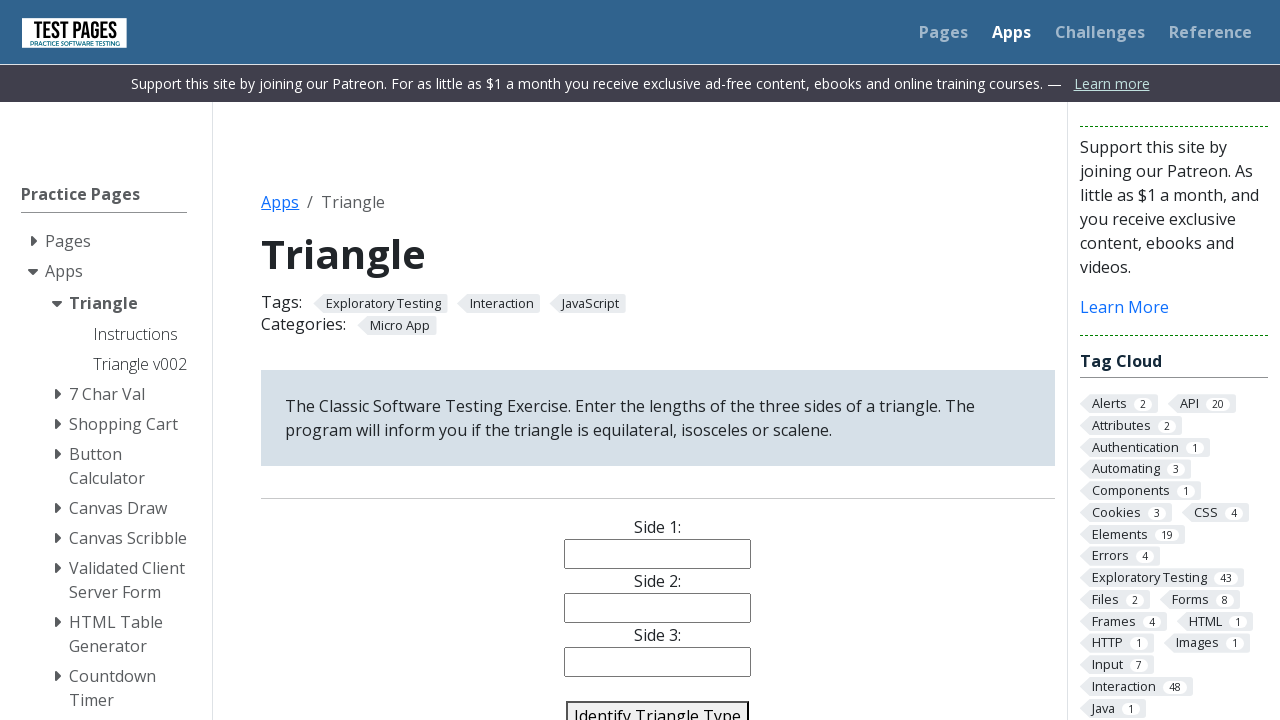

Filled side 1 with value '2' on input[name='side1']
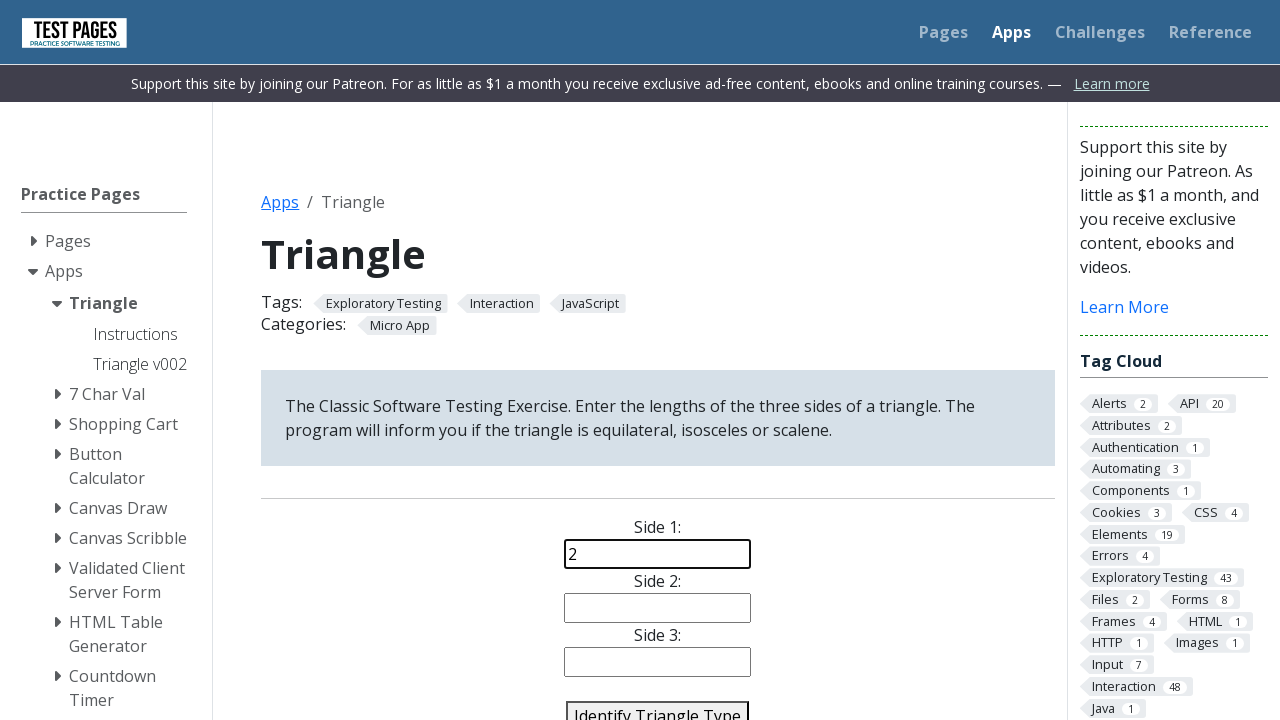

Filled side 2 with value '4' on input[name='side2']
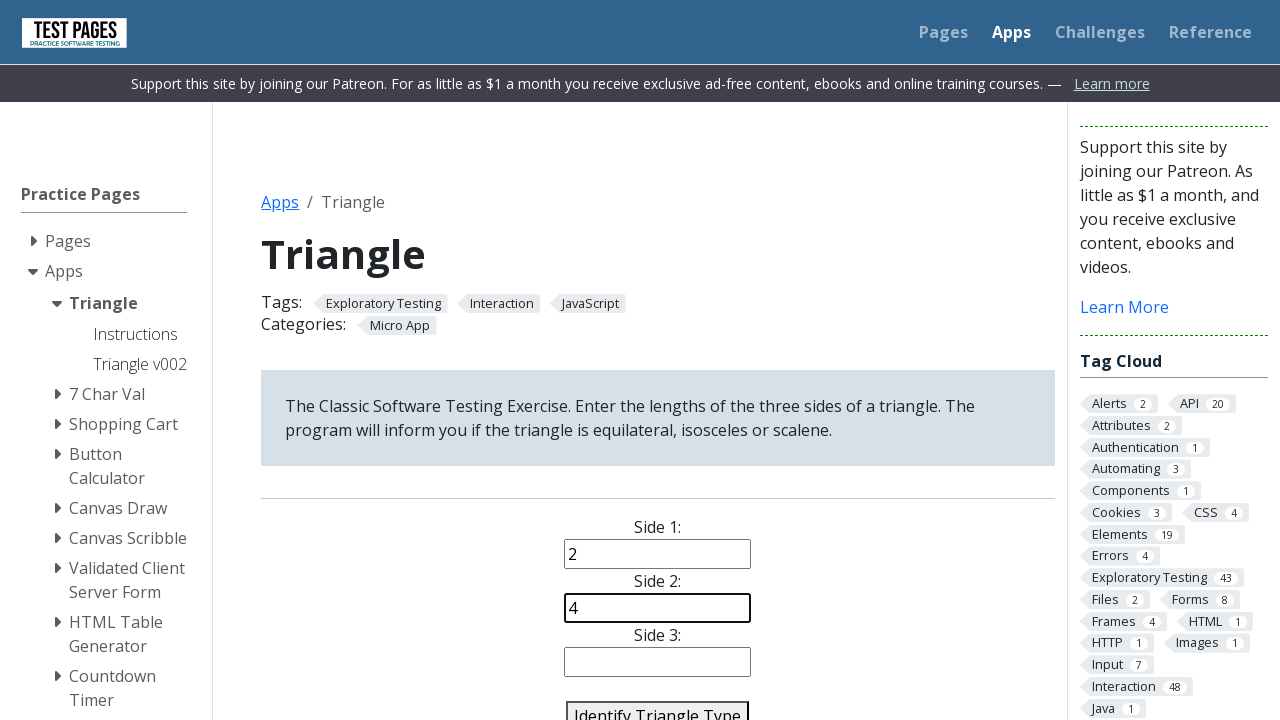

Filled side 3 with value '5' on input[name='side3']
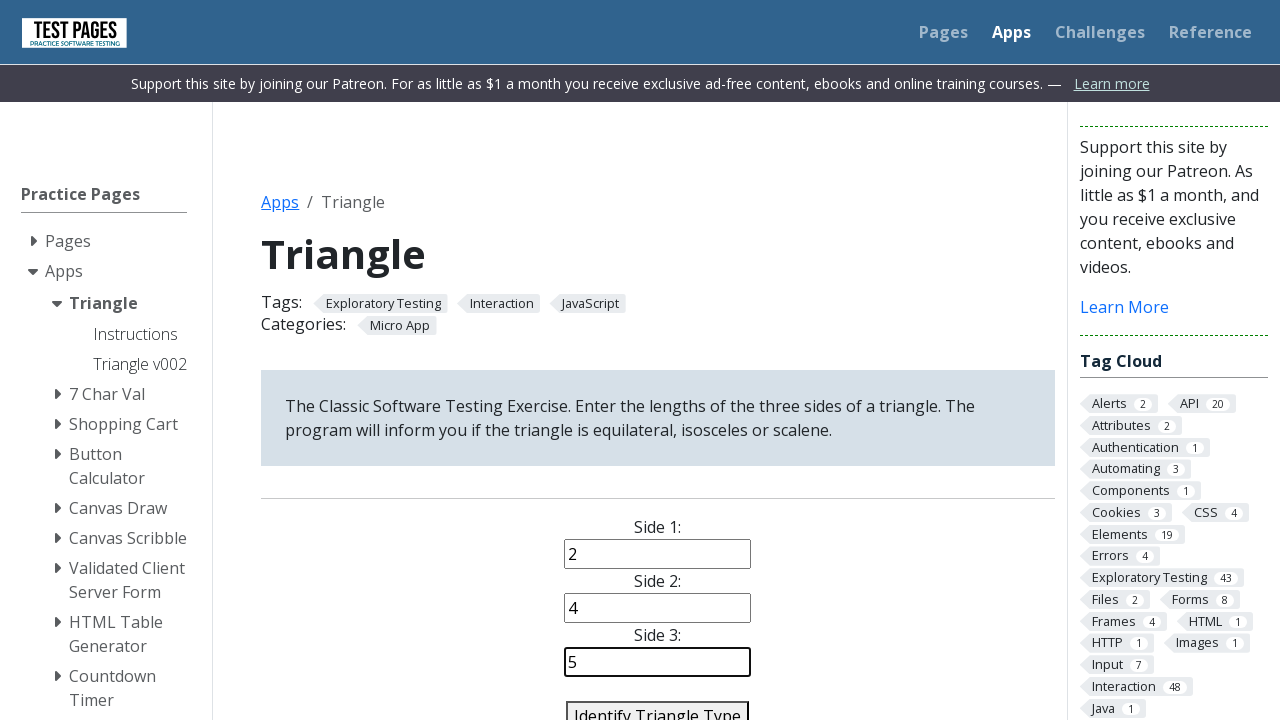

Clicked identify triangle button at (658, 705) on #identify-triangle-action
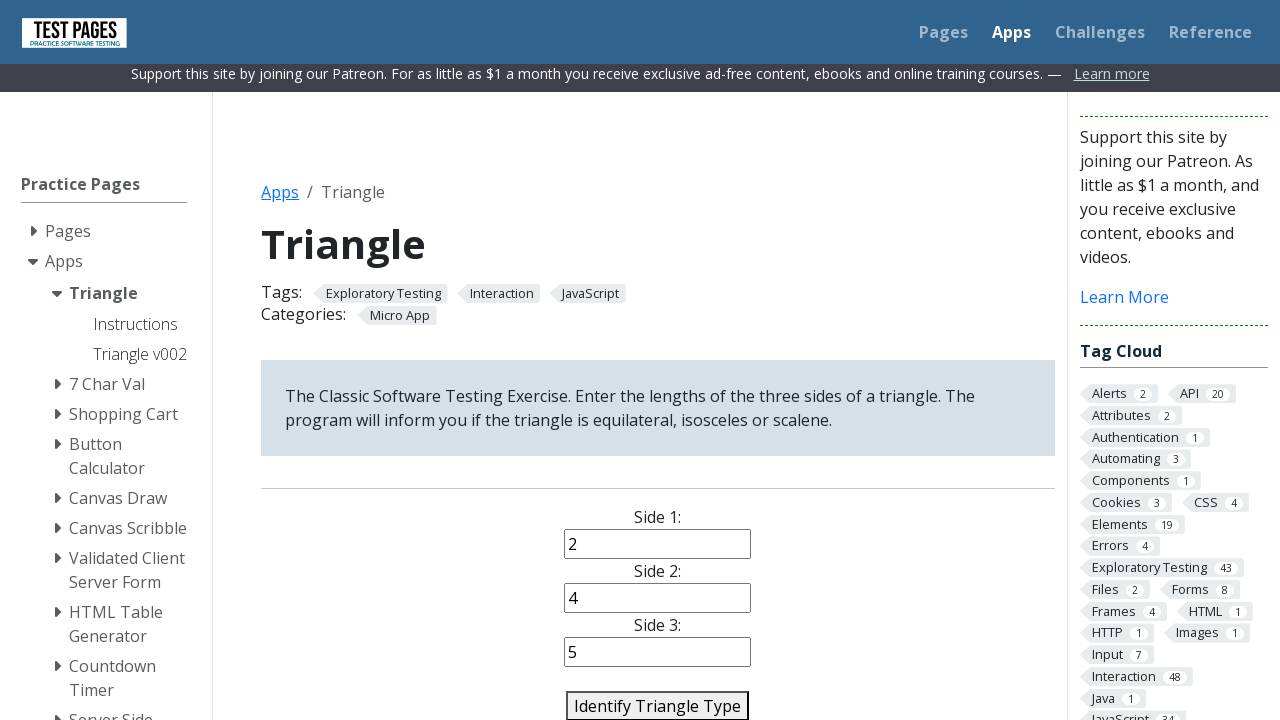

Retrieved triangle type result from page
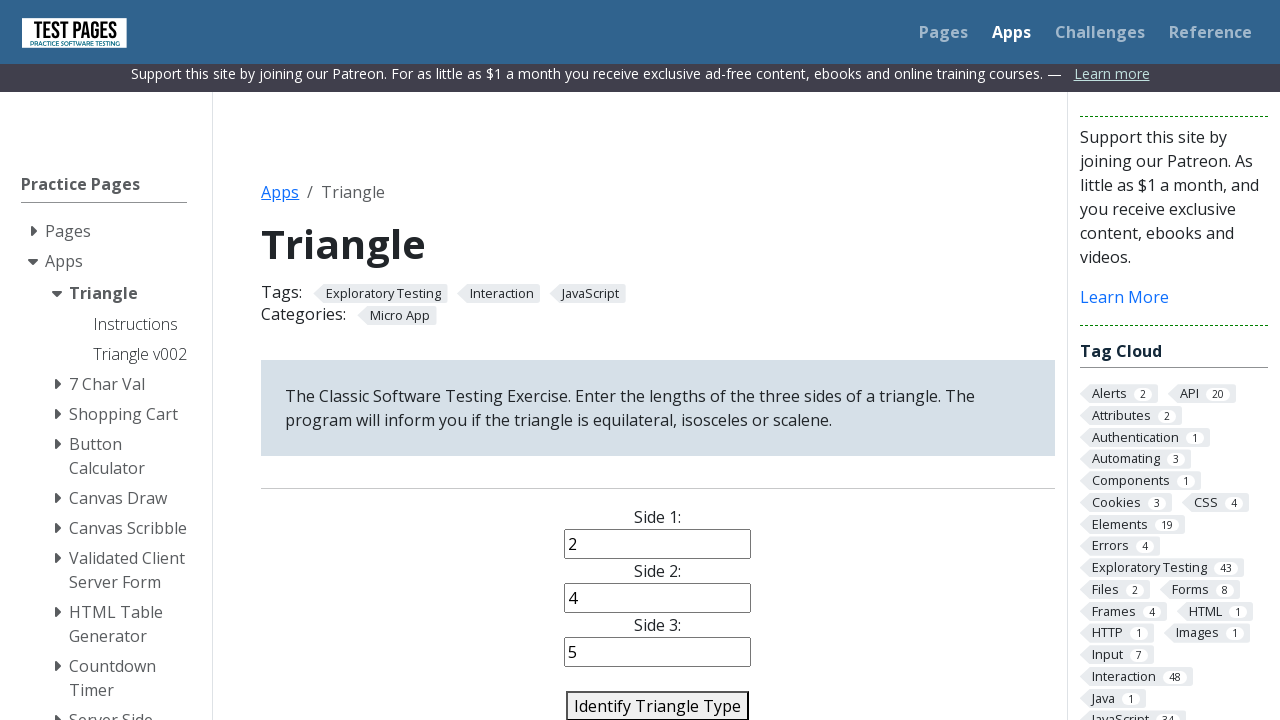

Verified triangle type is 'Scalene' as expected
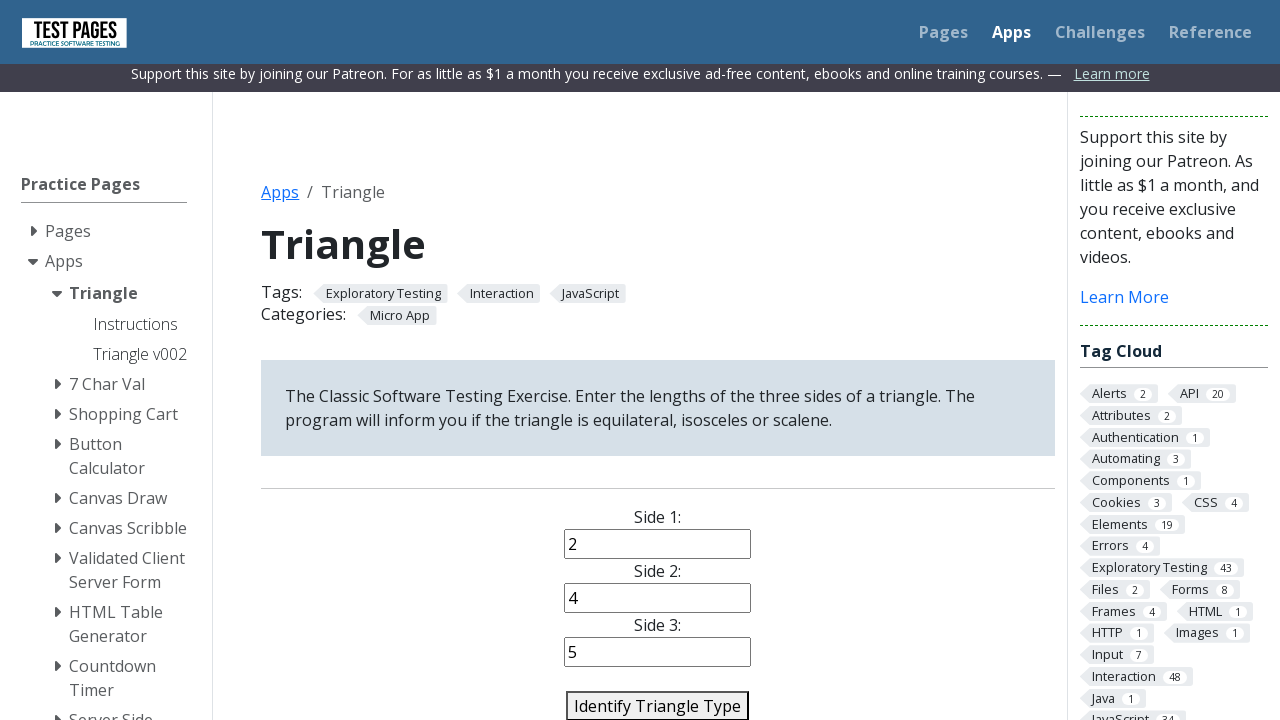

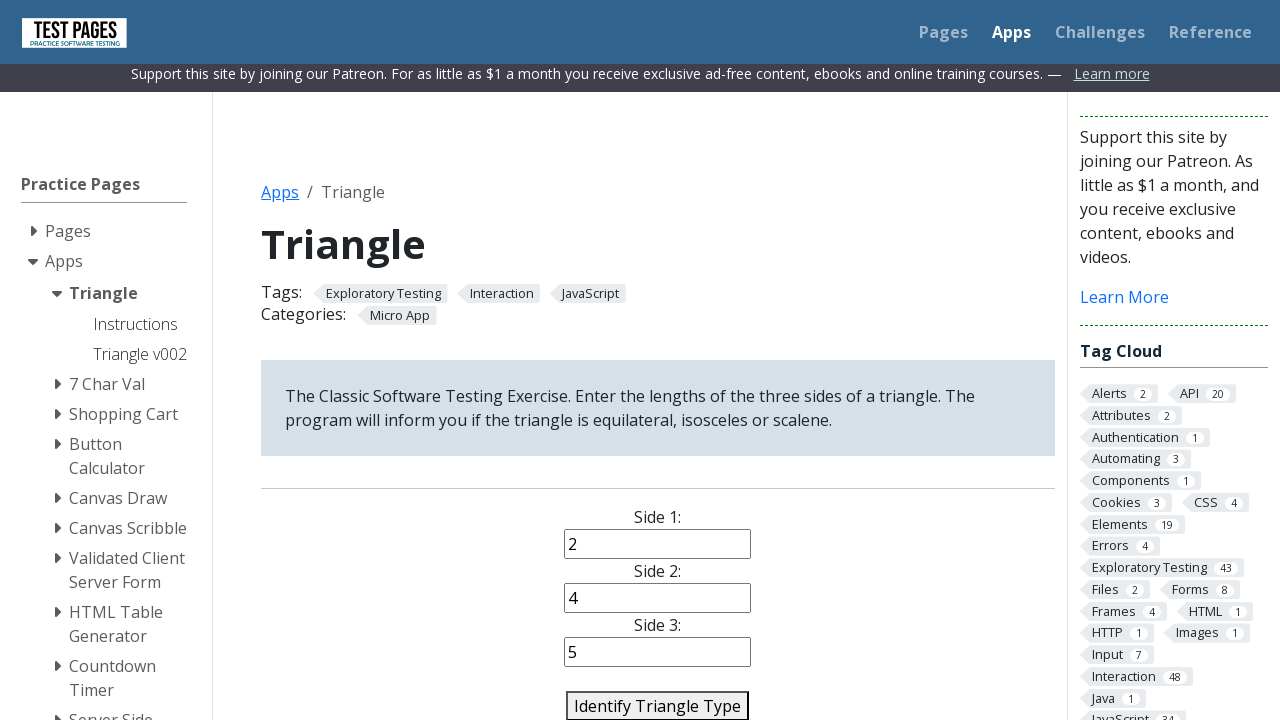